Tests checkbox functionality by selecting and deselecting checkboxes, verifying their states, and counting total checkboxes on the page

Starting URL: https://rahulshettyacademy.com/AutomationPractice/

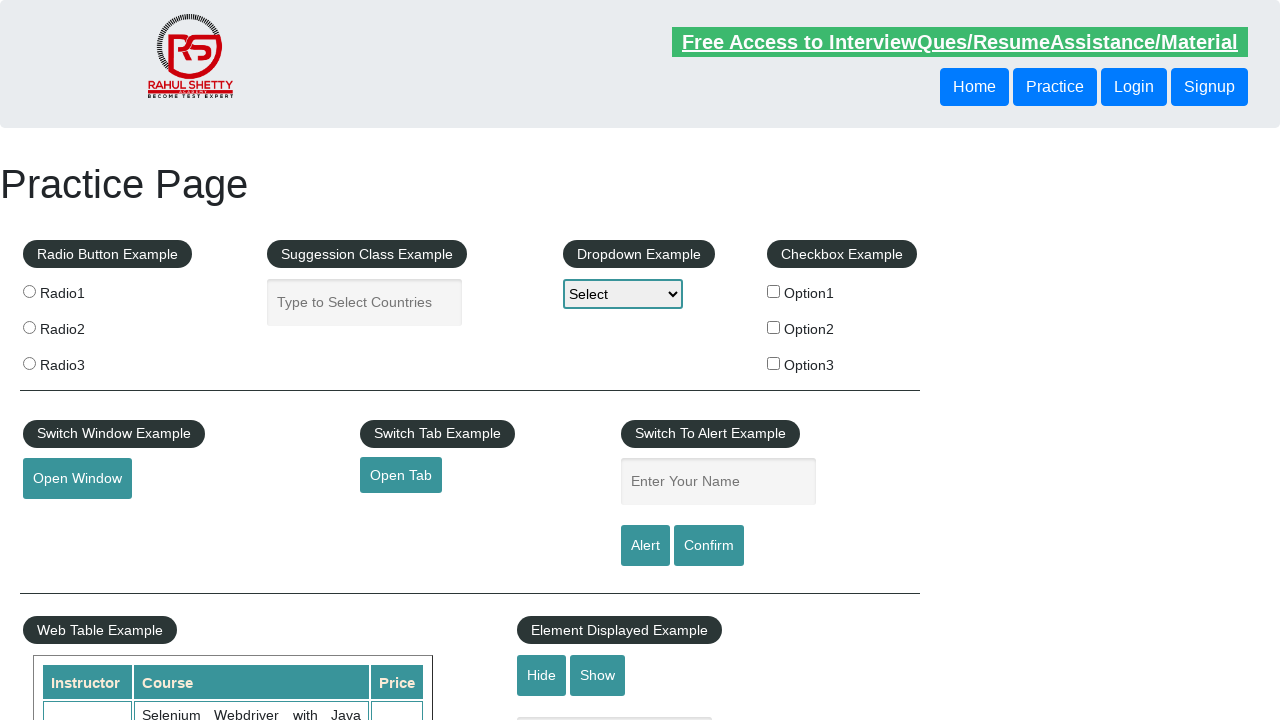

Clicked the first checkbox to select it at (774, 291) on #checkBoxOption1
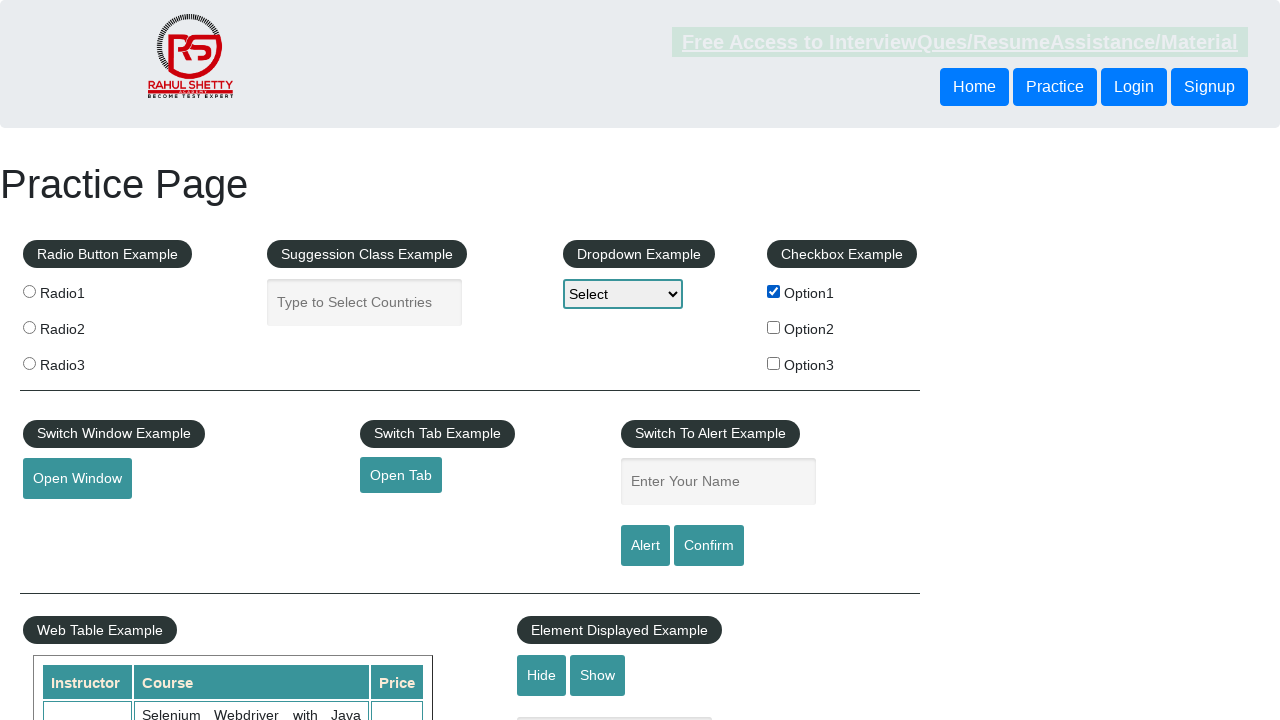

Verified that the first checkbox is selected
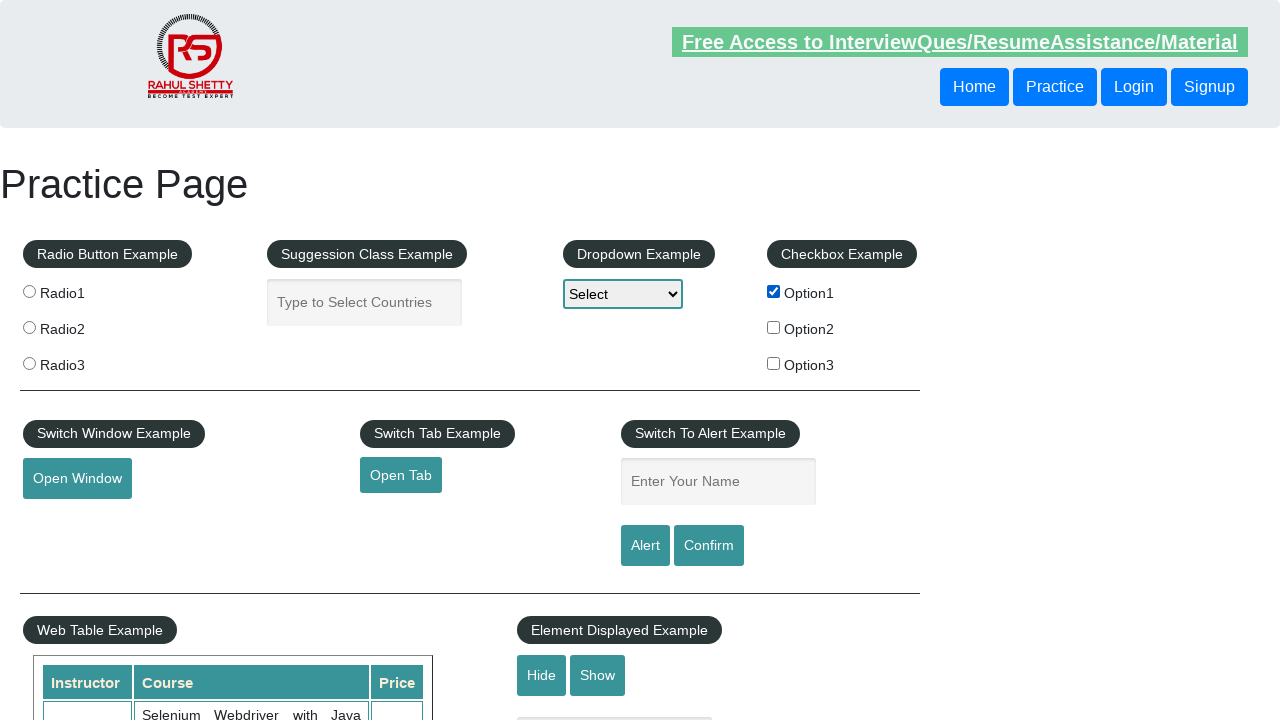

Clicked the first checkbox to deselect it at (774, 291) on #checkBoxOption1
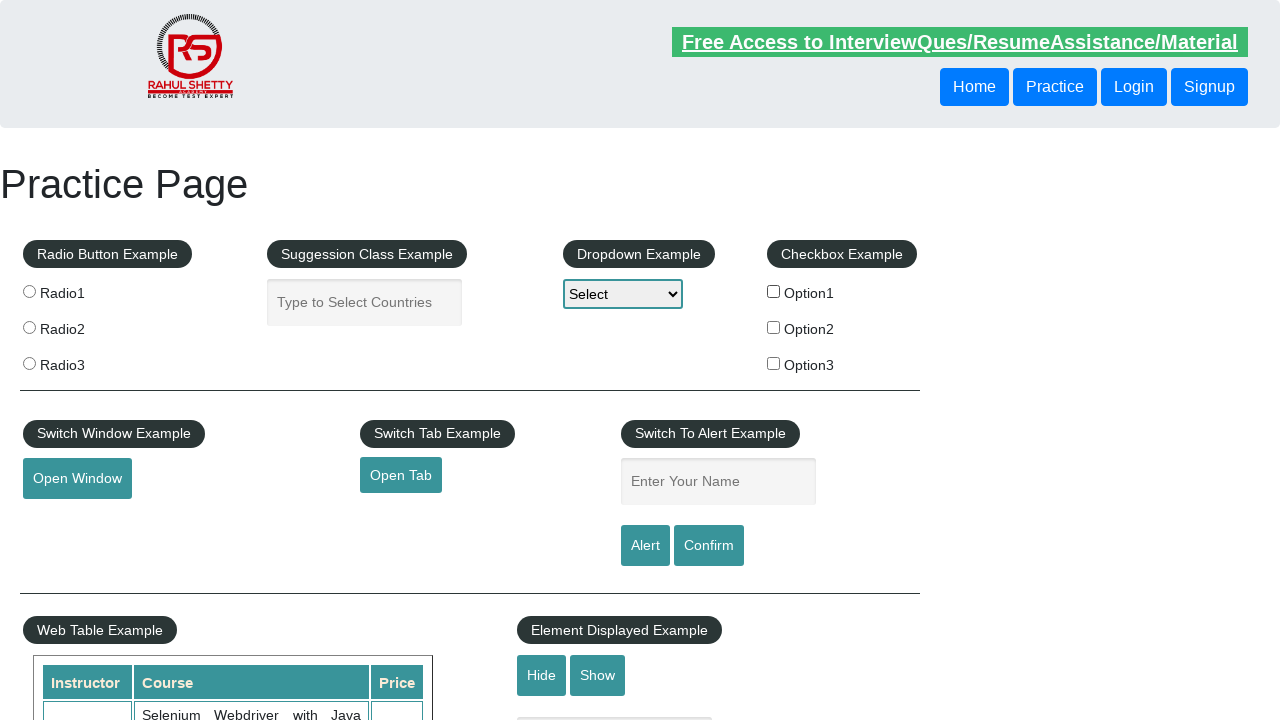

Verified that the first checkbox is now deselected
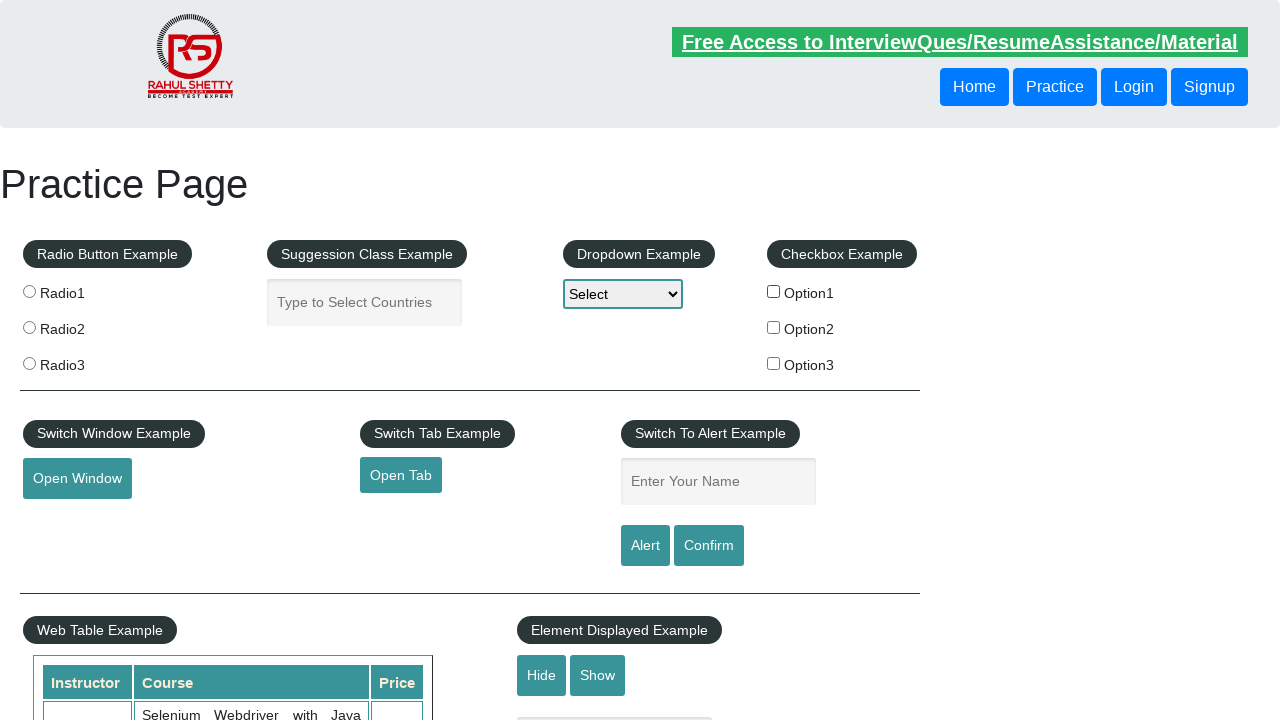

Located all checkboxes on the page
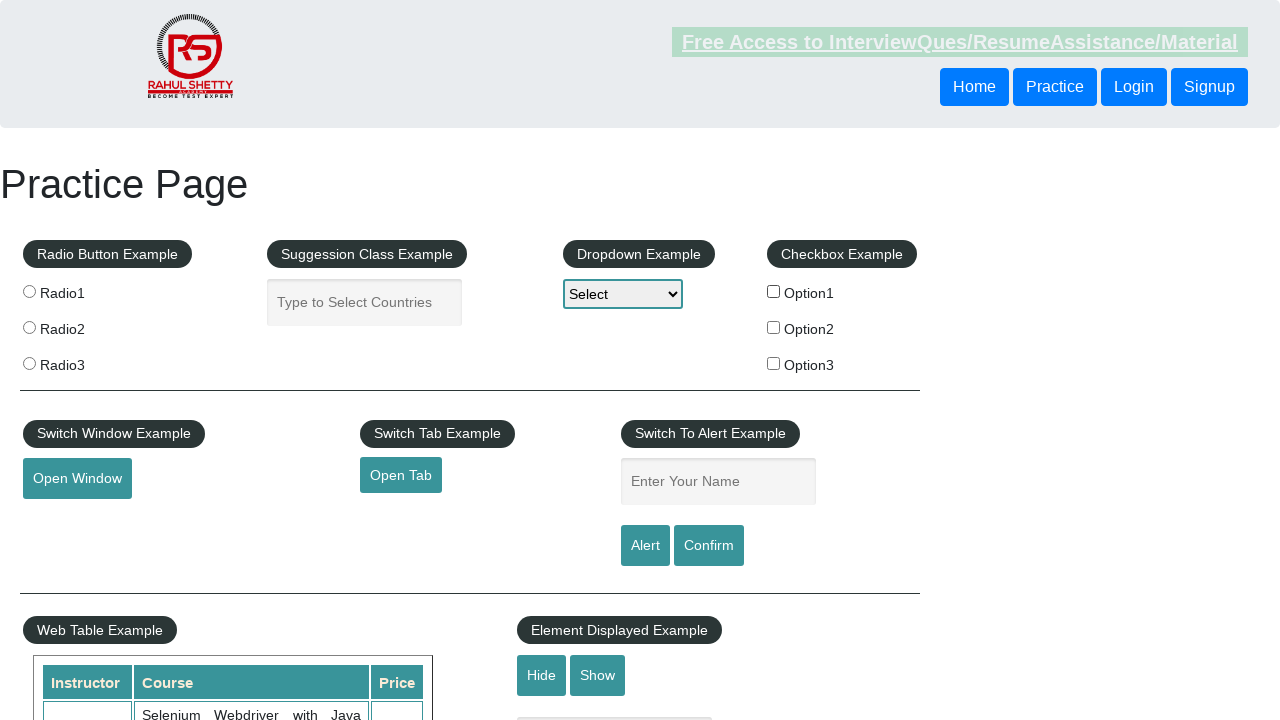

Counted total checkboxes: 3
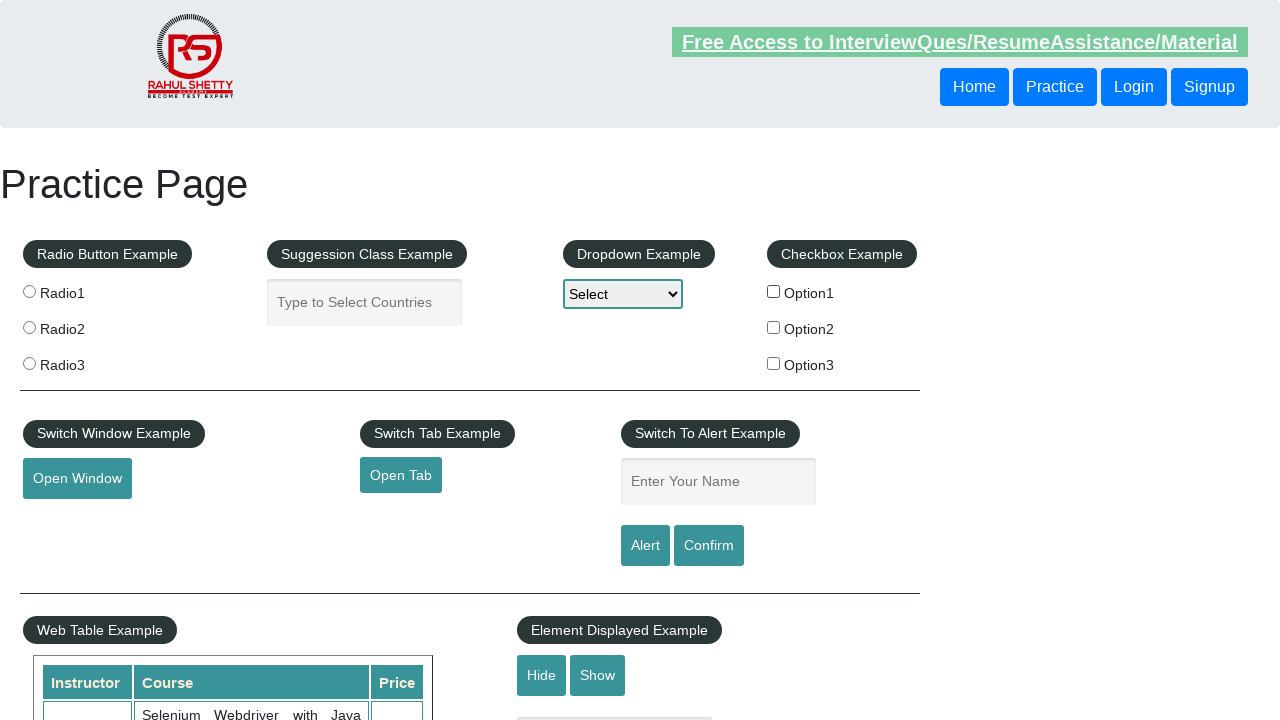

Printed checkbox count result: 3
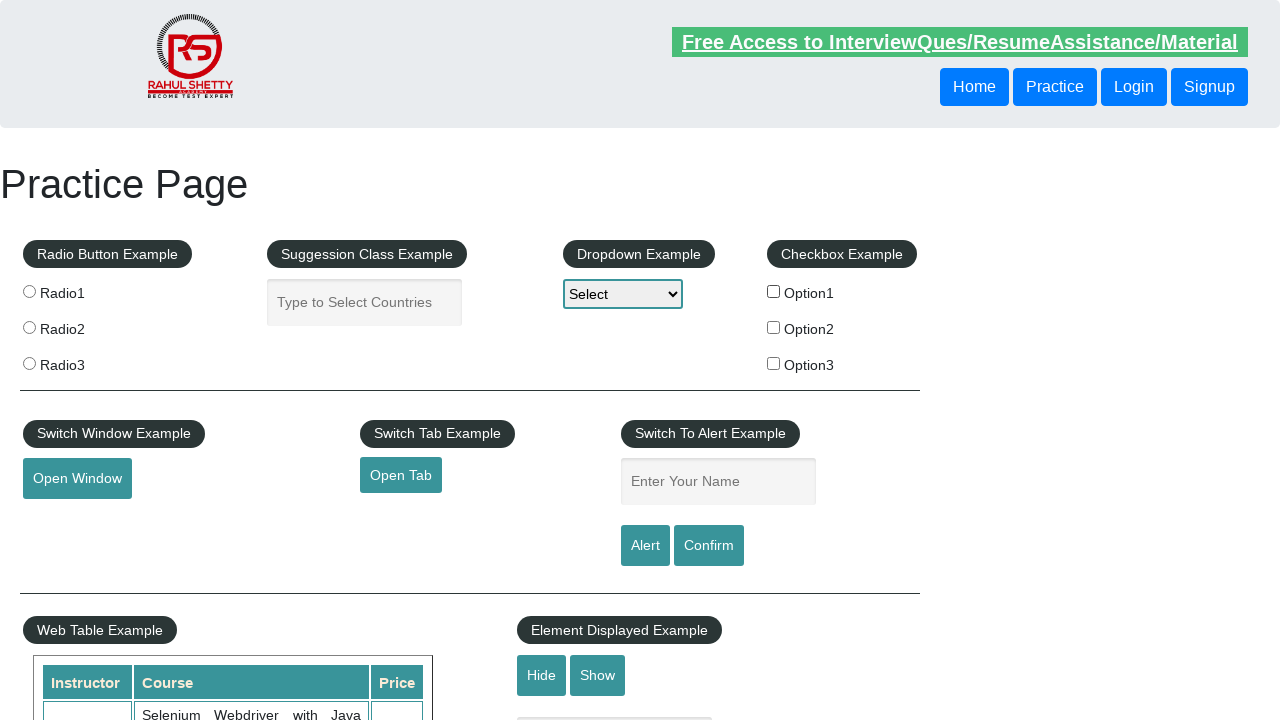

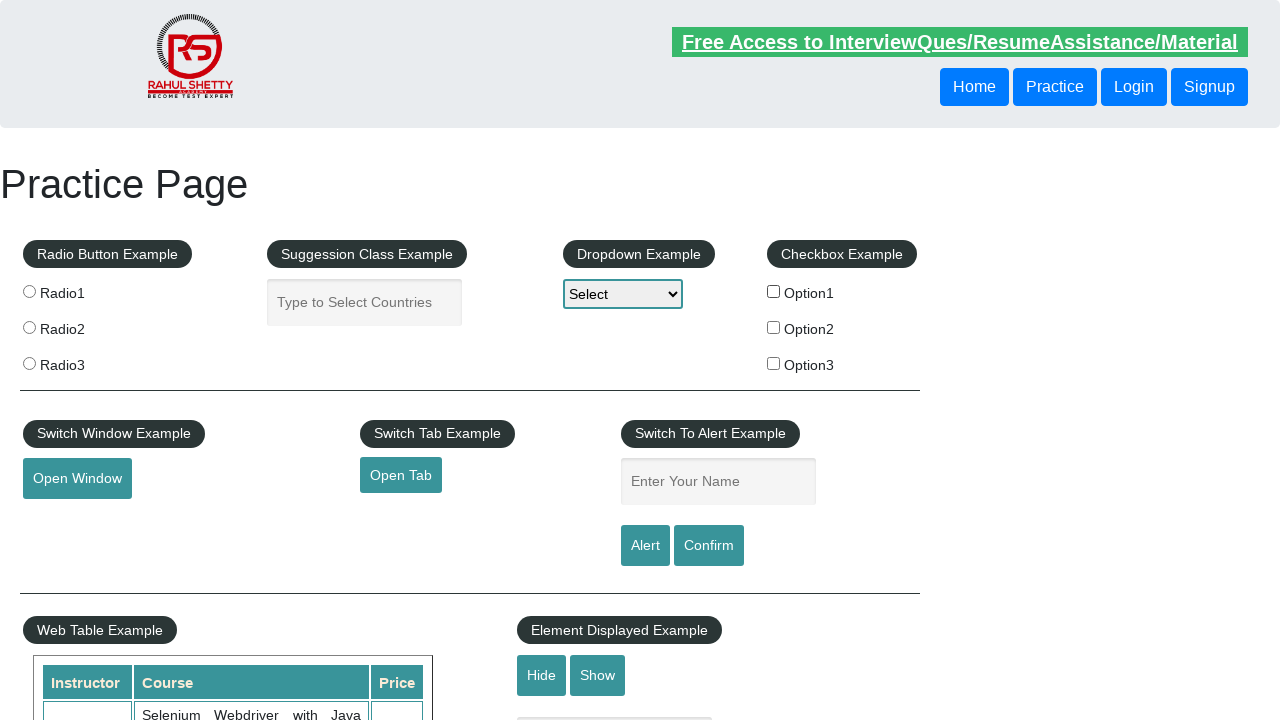